Navigates to the Broken Images page and verifies that images are present on the page

Starting URL: https://the-internet.herokuapp.com/

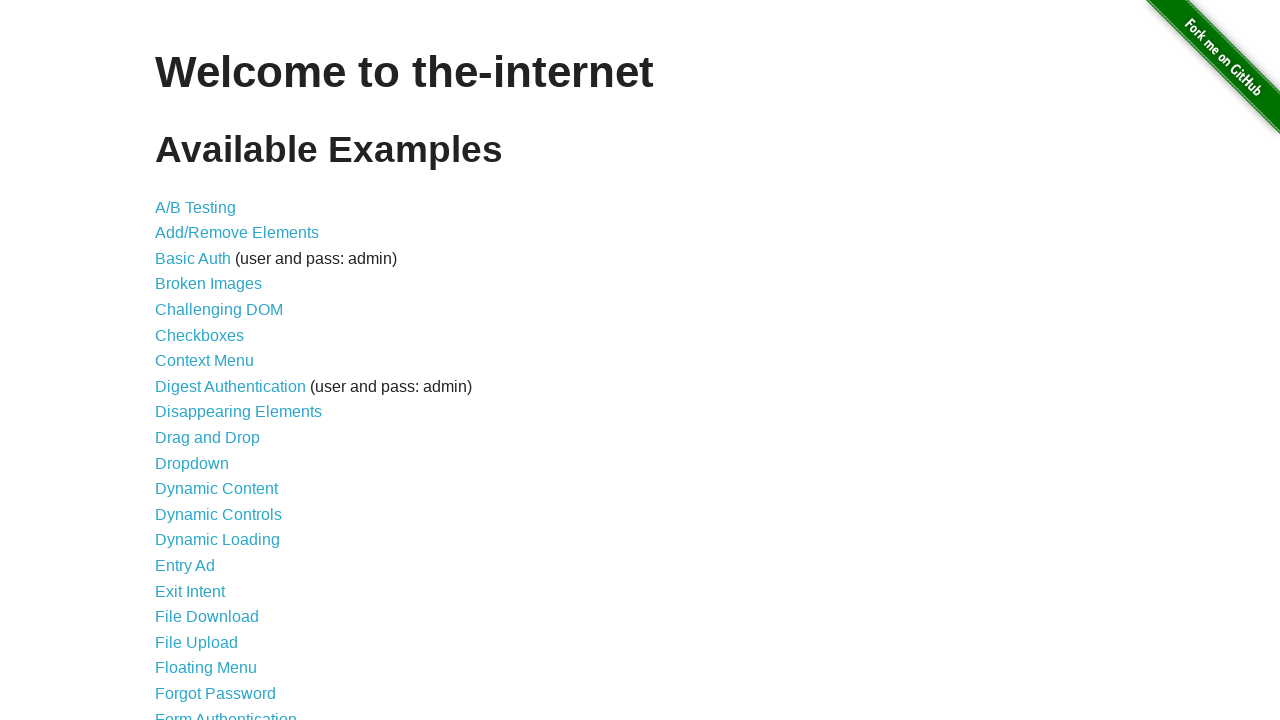

Clicked on the Broken Images link at (208, 284) on a[href='/broken_images']
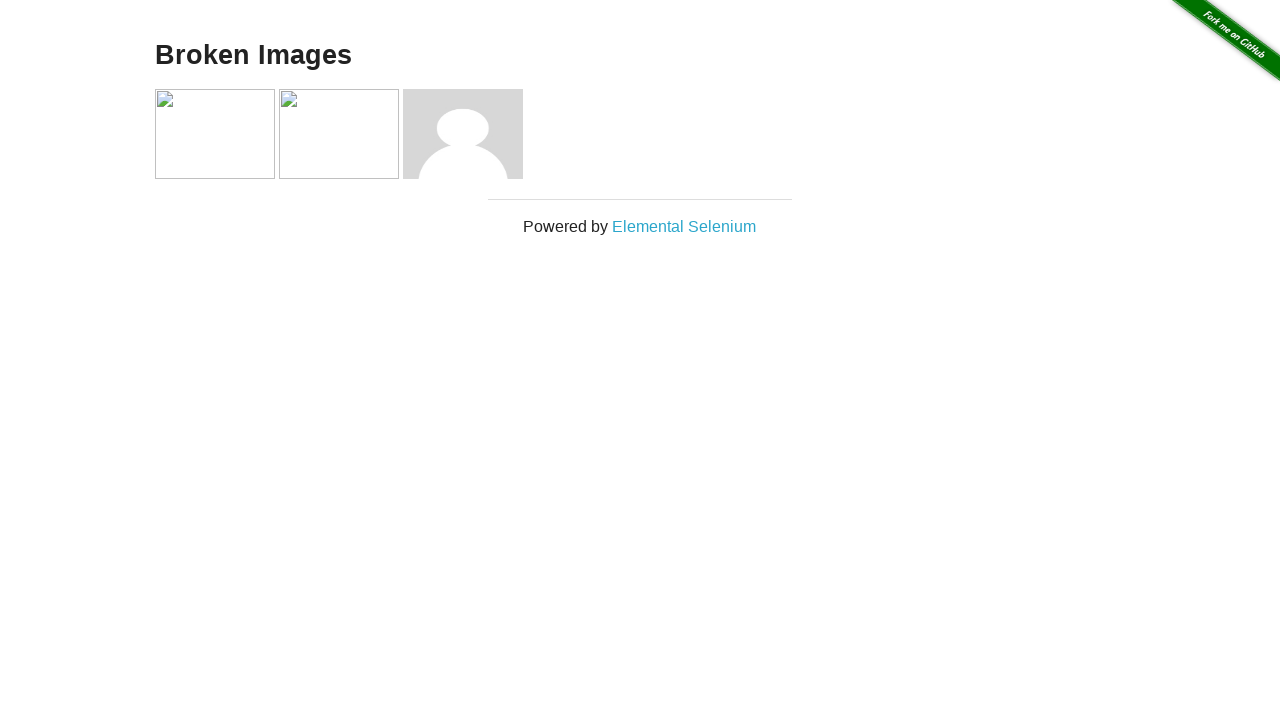

Broken Images page loaded and images are present
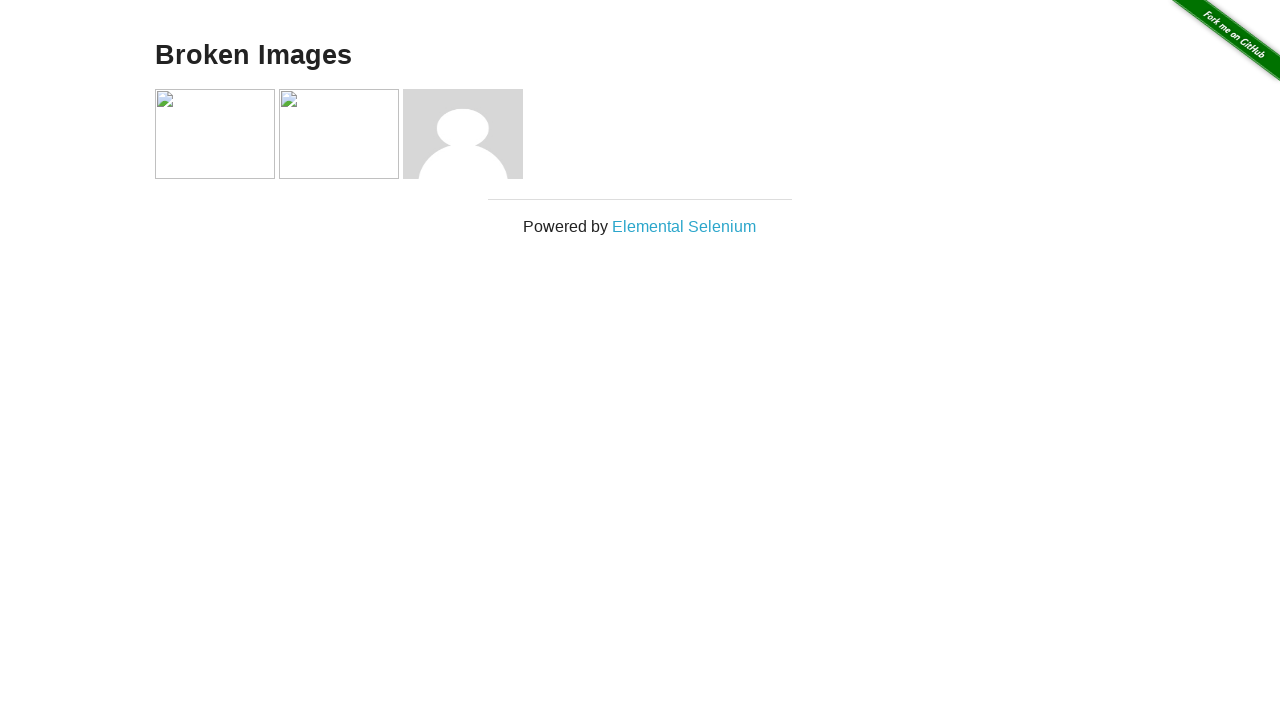

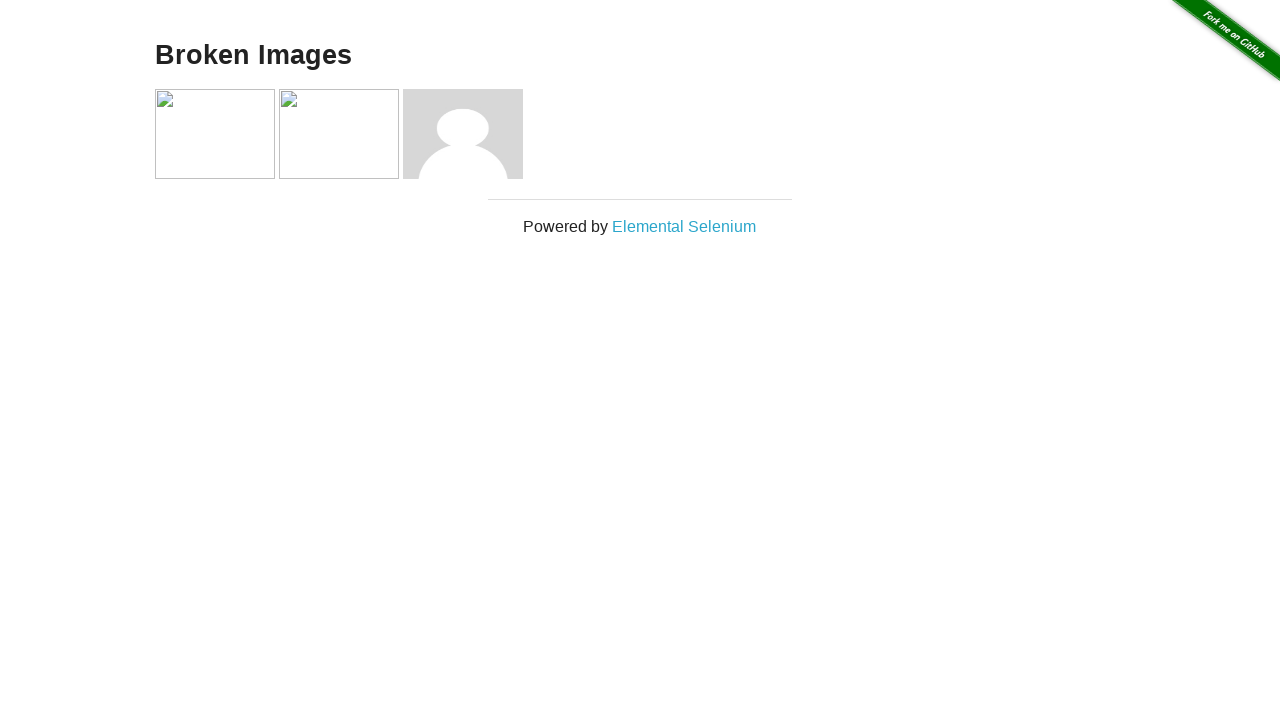